Tests user registration form by filling in user details and submitting the registration

Starting URL: https://automationpratice.com.br/register

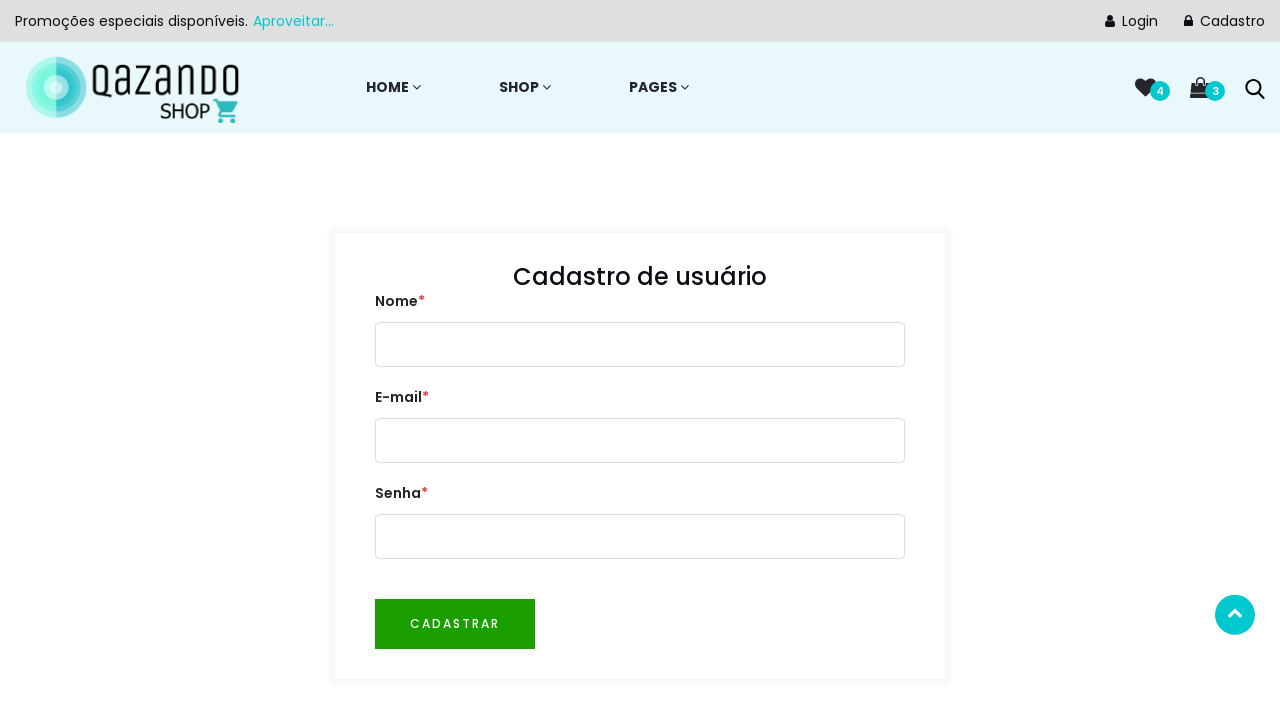

User field became visible
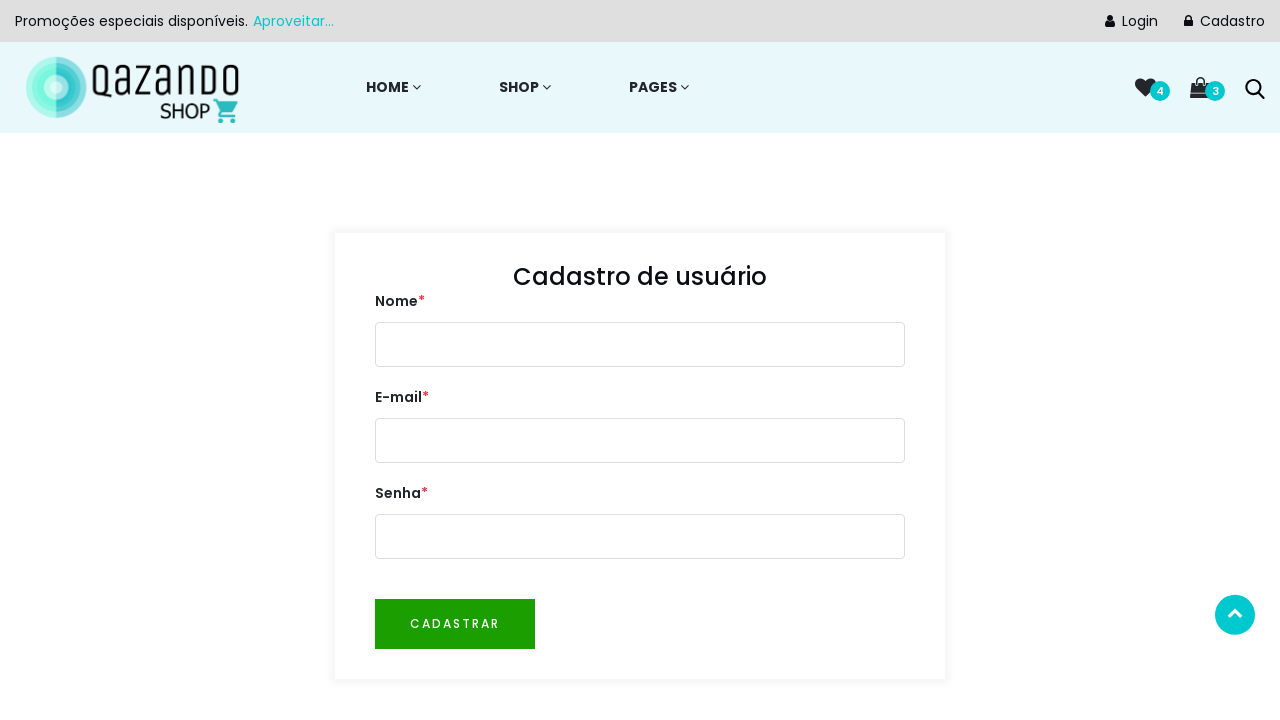

Filled user field with 'testuser456' on #user
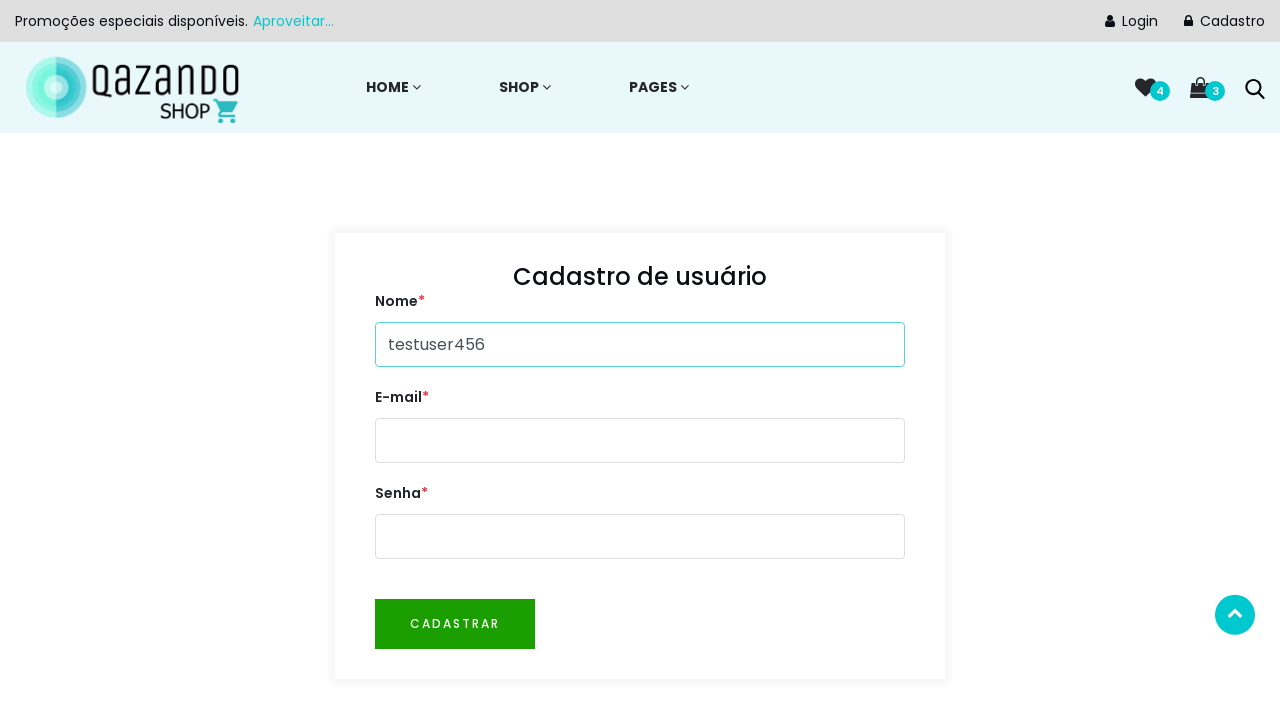

Filled email field with 'testuser456@example.com' on #email
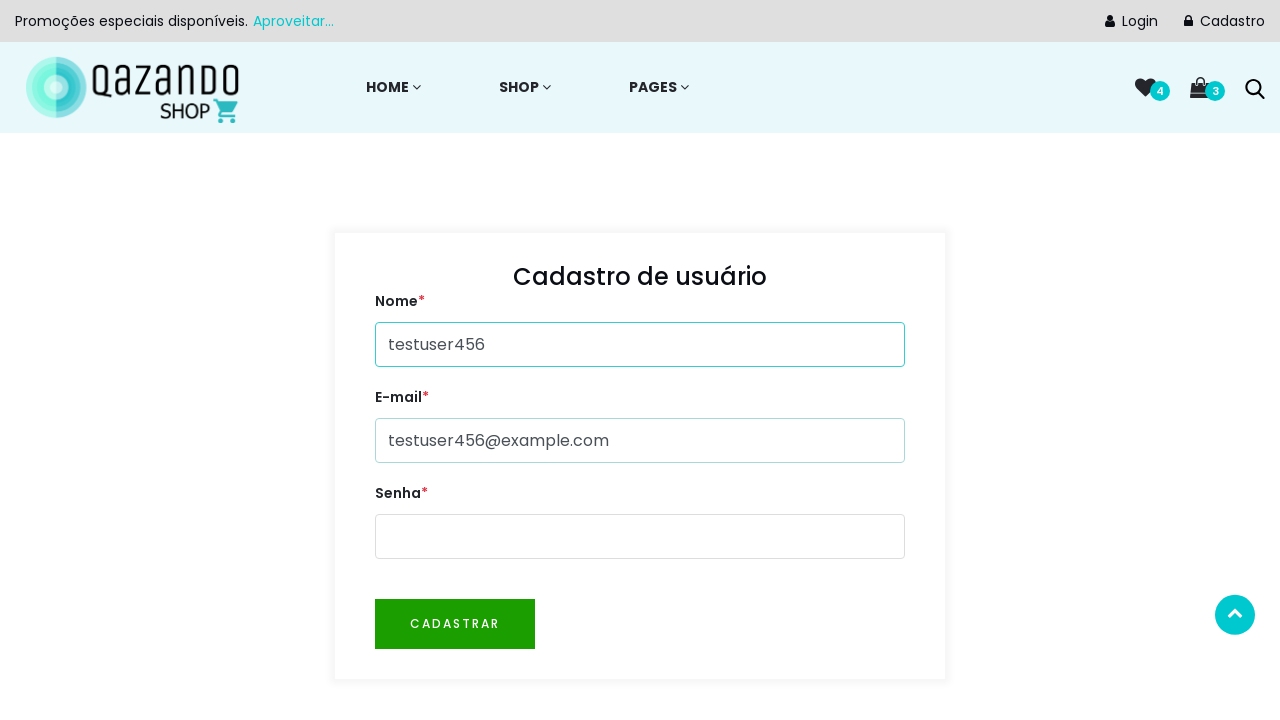

Filled password field with 'TestPass123!' on #password
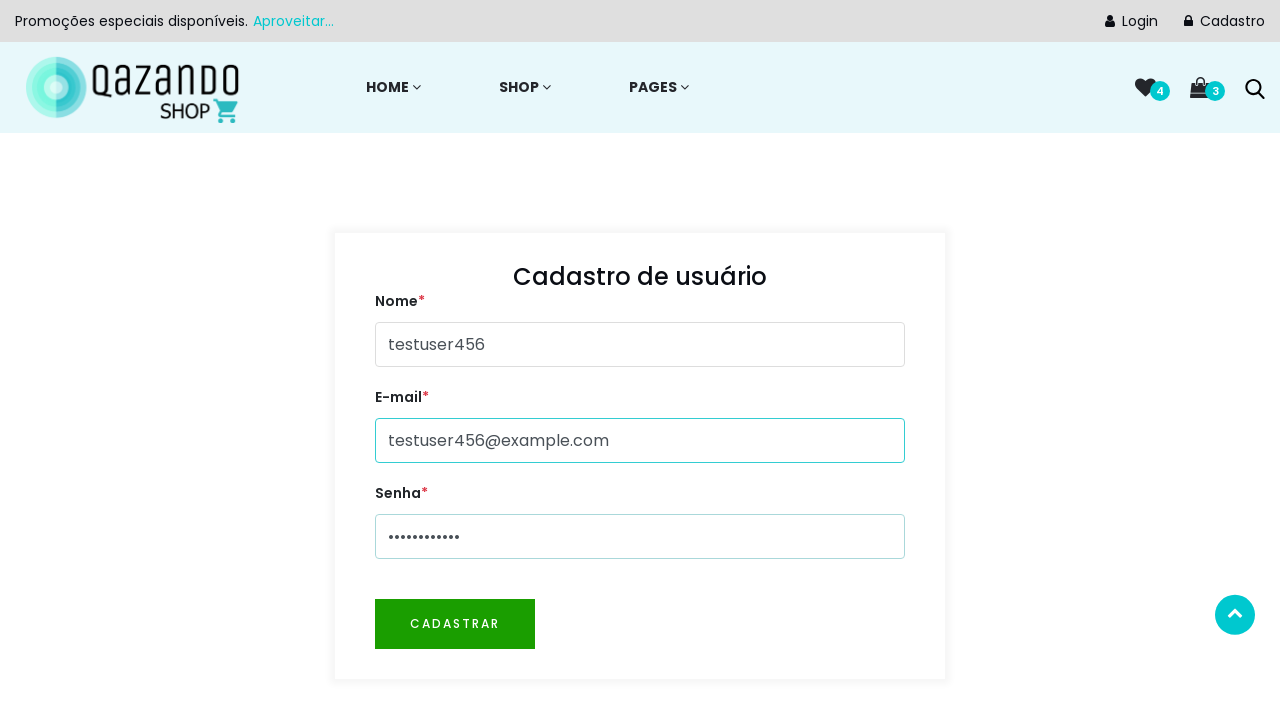

Clicked register button to submit user registration at (455, 624) on #btnRegister
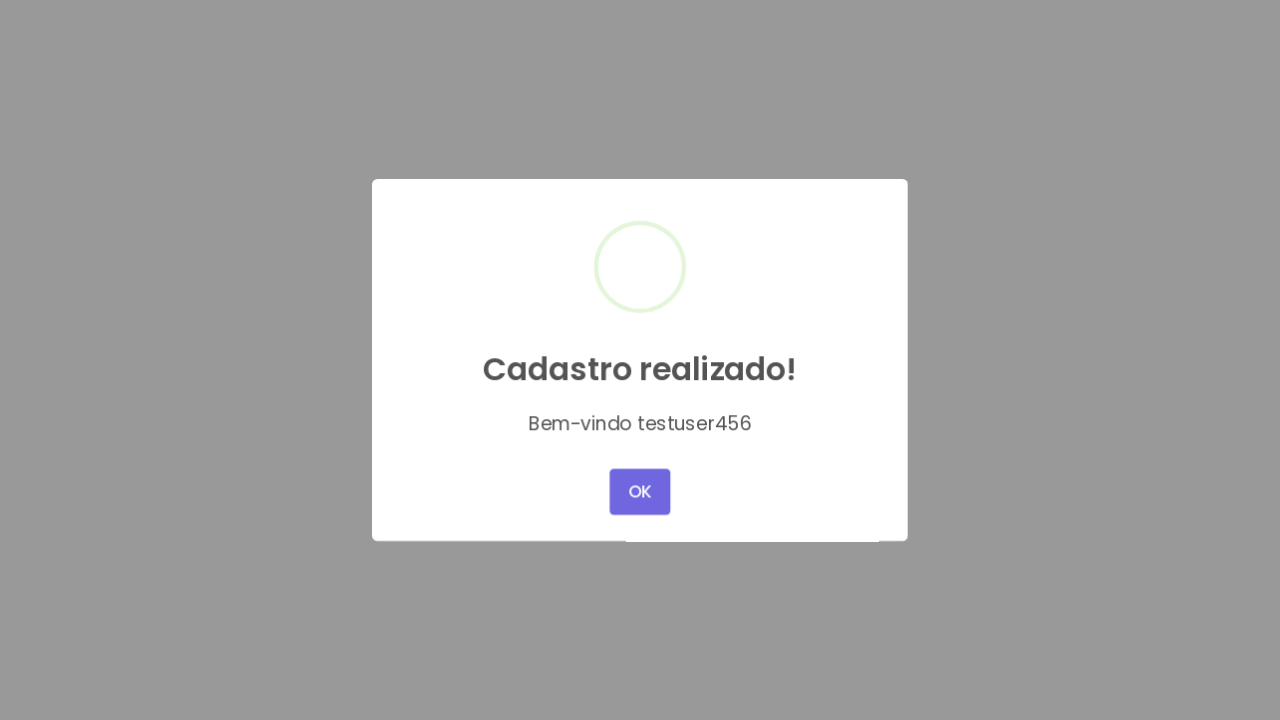

Registration success message appeared
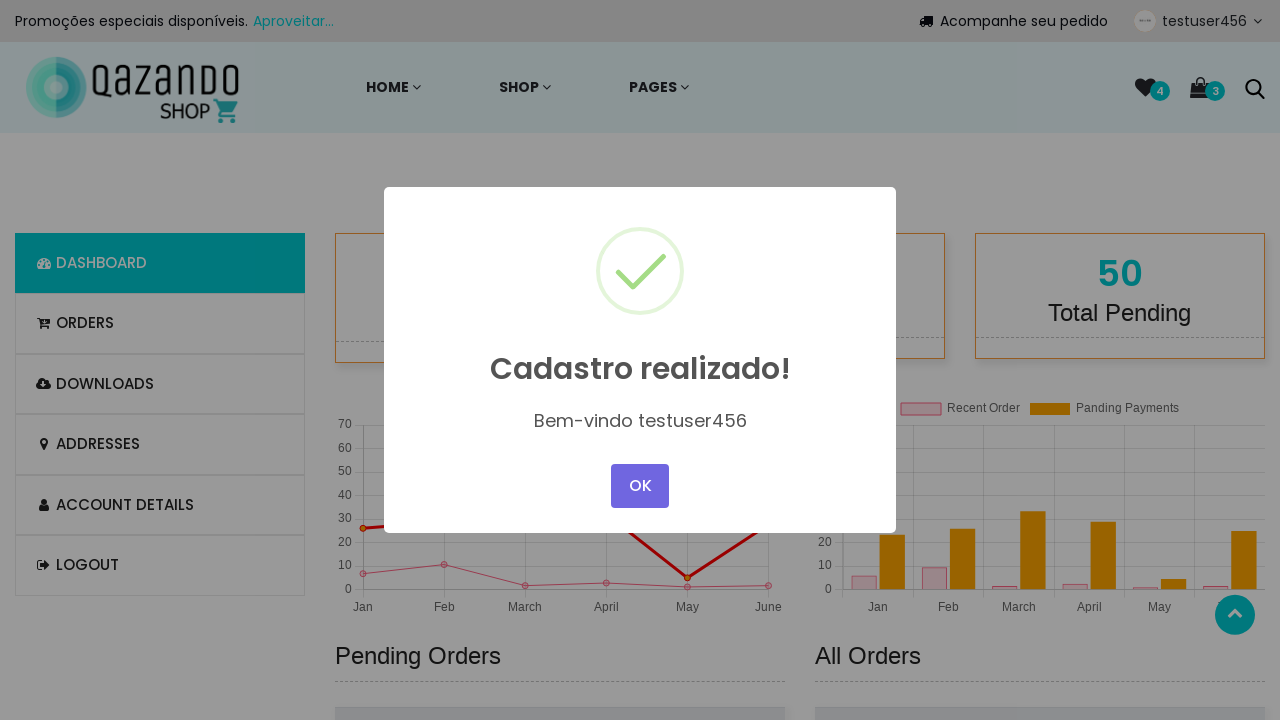

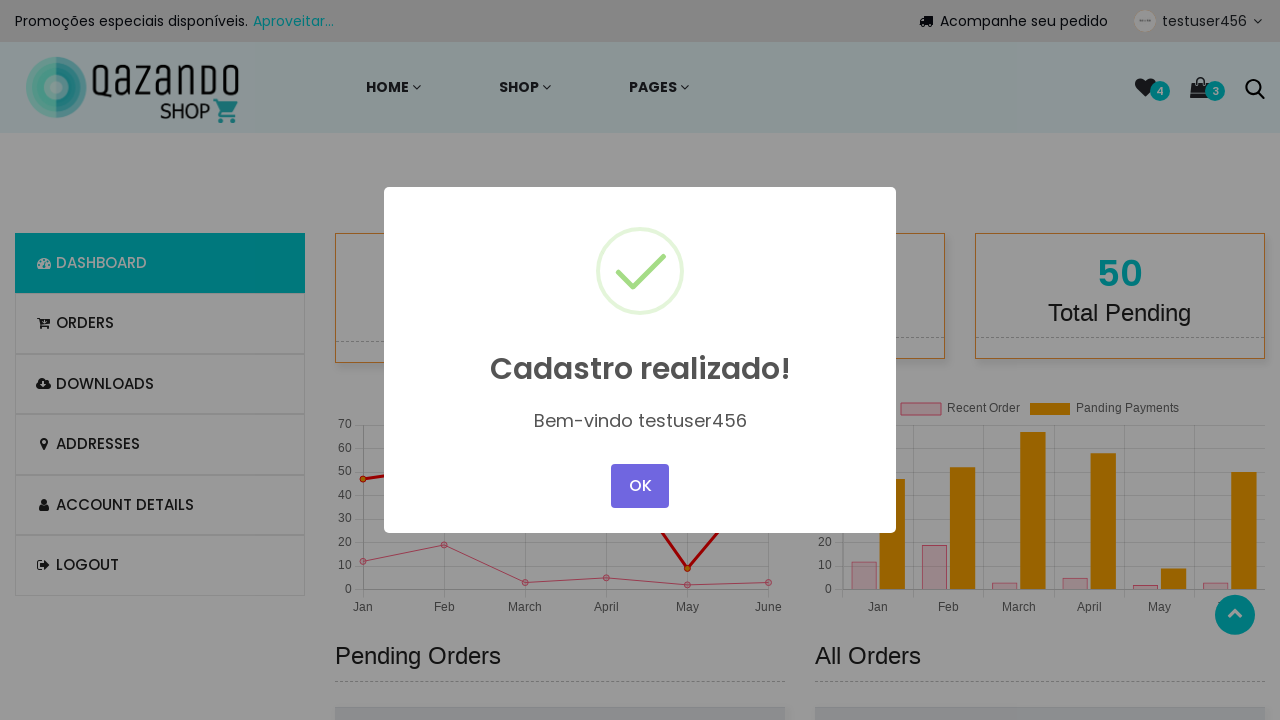